Tests clicking using a button selected by role

Starting URL: https://the-internet.herokuapp.com/add_remove_elements/

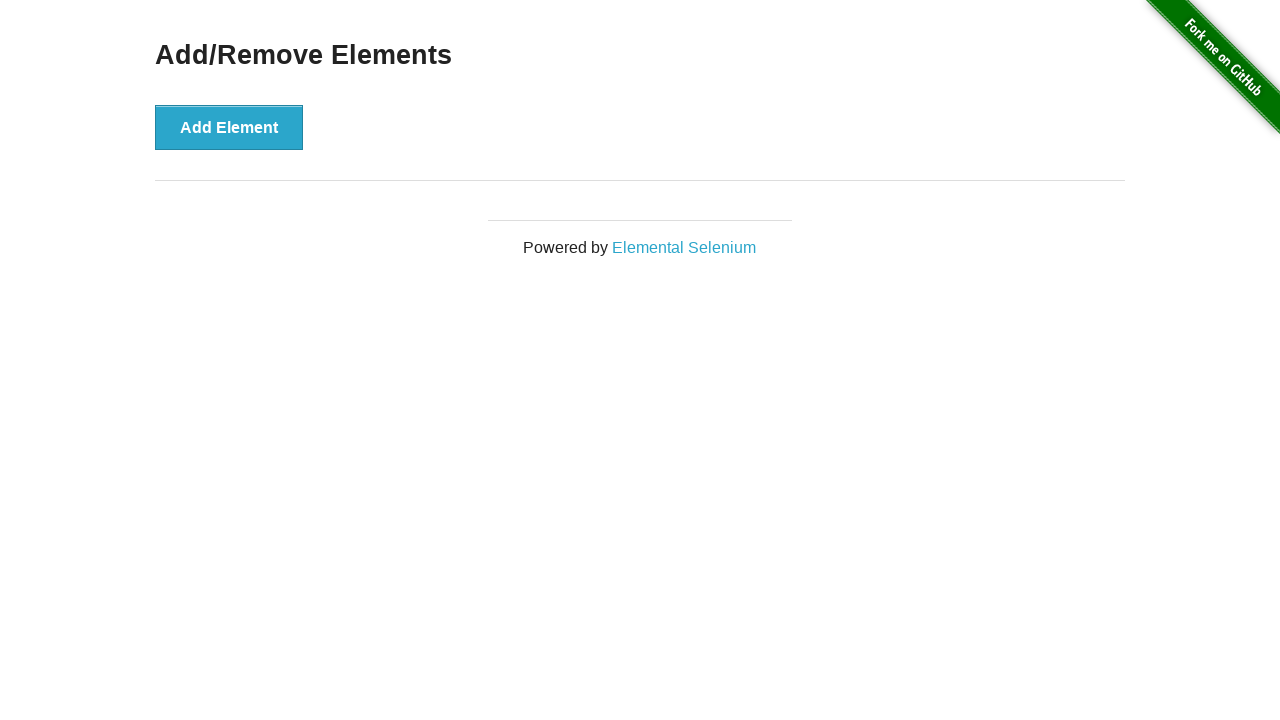

Waited for page to load with networkidle state
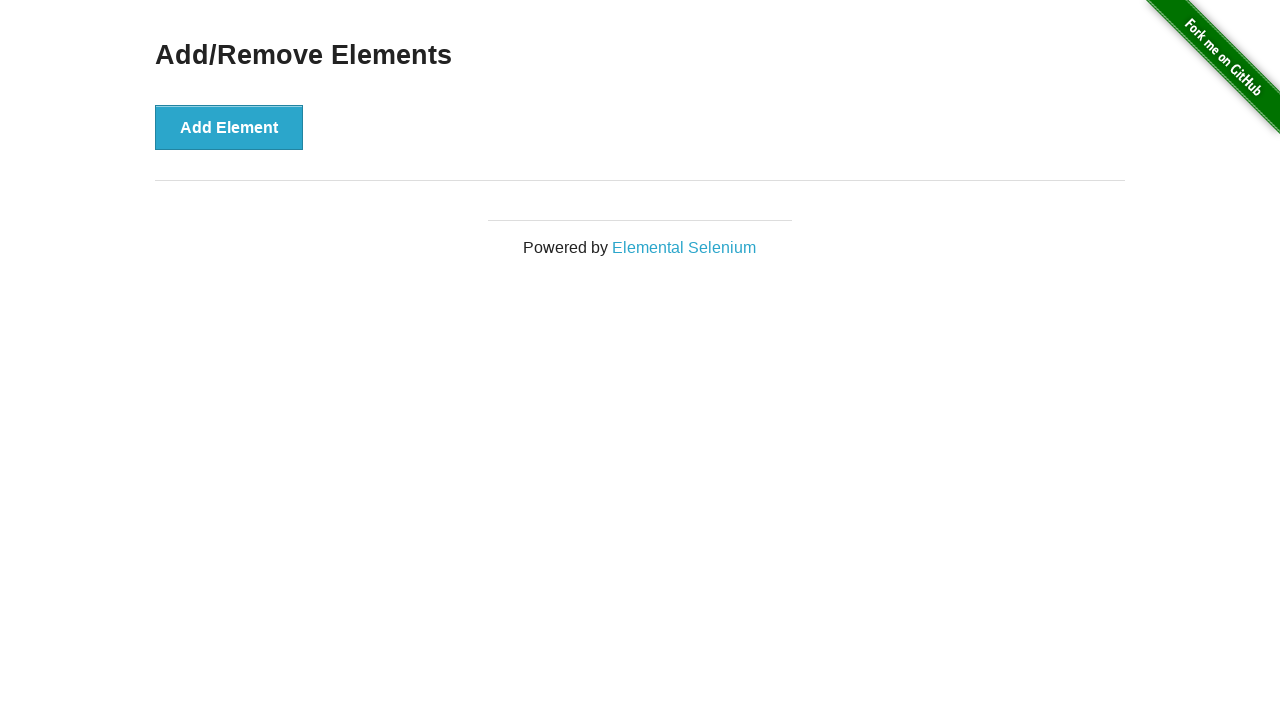

Clicked 'Add Element' button using role selector at (229, 127) on internal:role=button[name="Add Element"i]
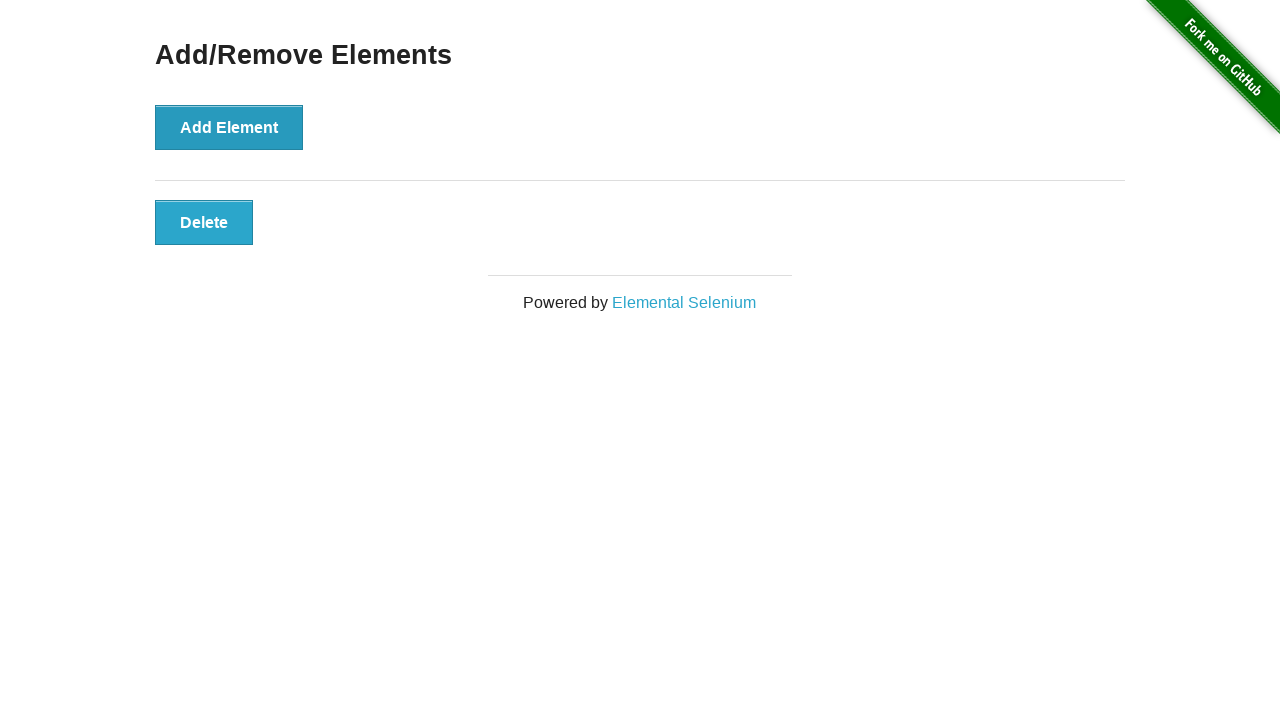

Verified that new element with class 'added-manually' was added to the page
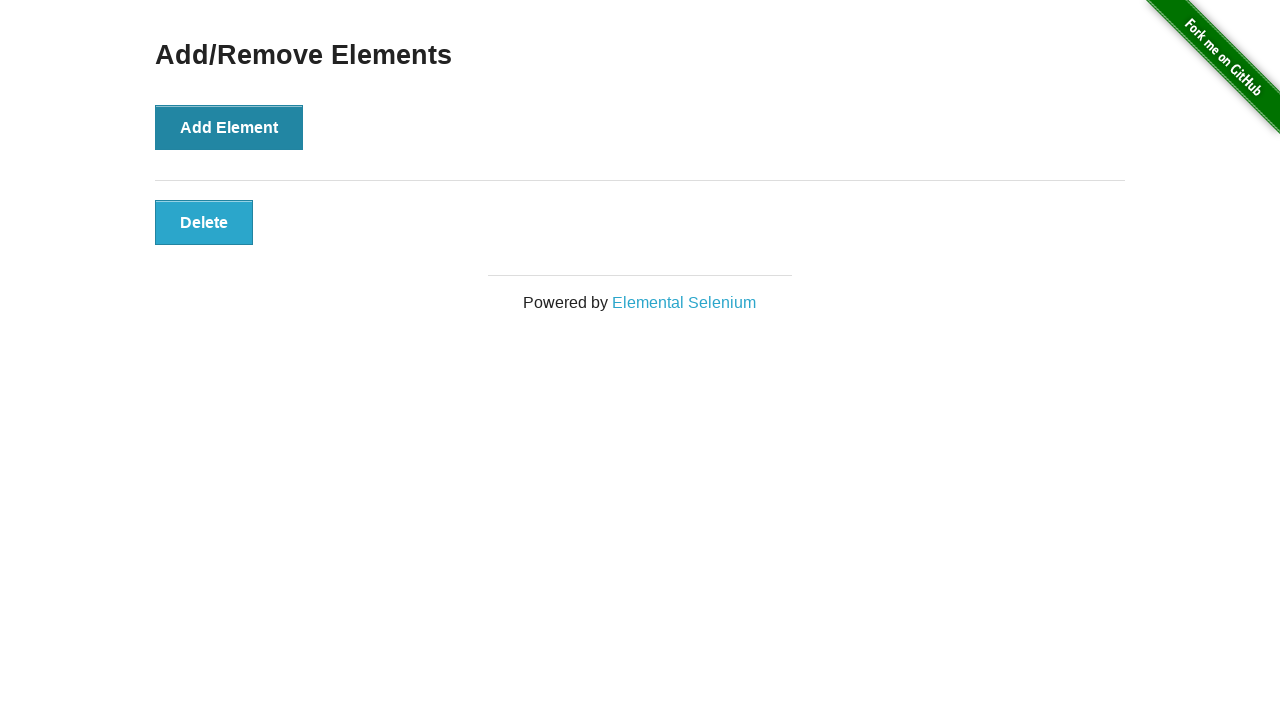

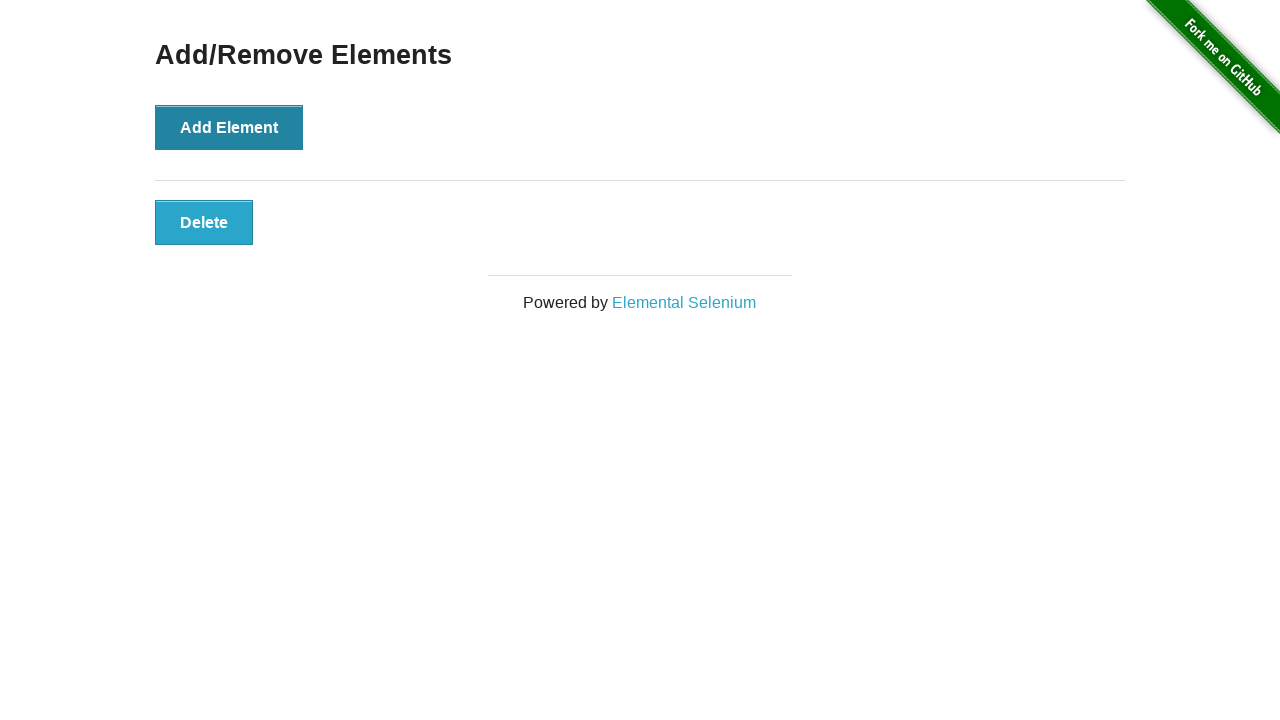